Tests closing a modal dialog by pressing Escape key on the OK button

Starting URL: https://testpages.eviltester.com/styled/alerts/fake-alert-test.html

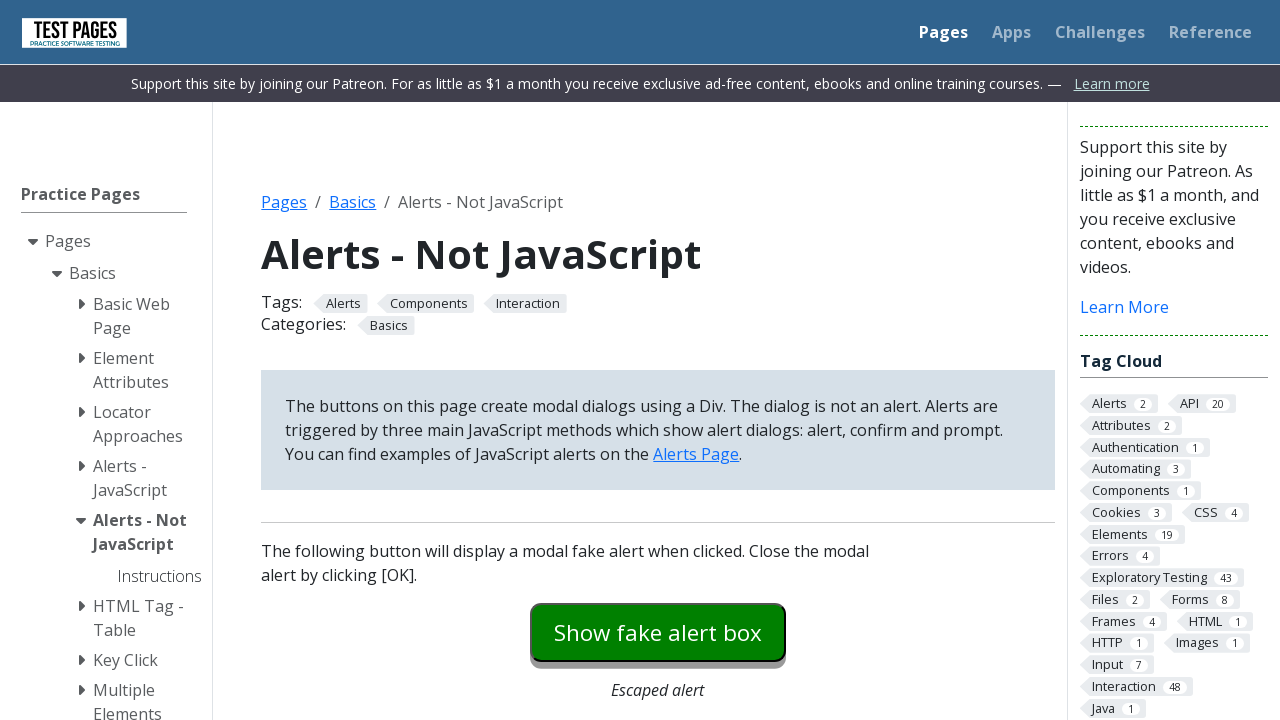

Clicked button to open modal dialog at (658, 360) on #modaldialog
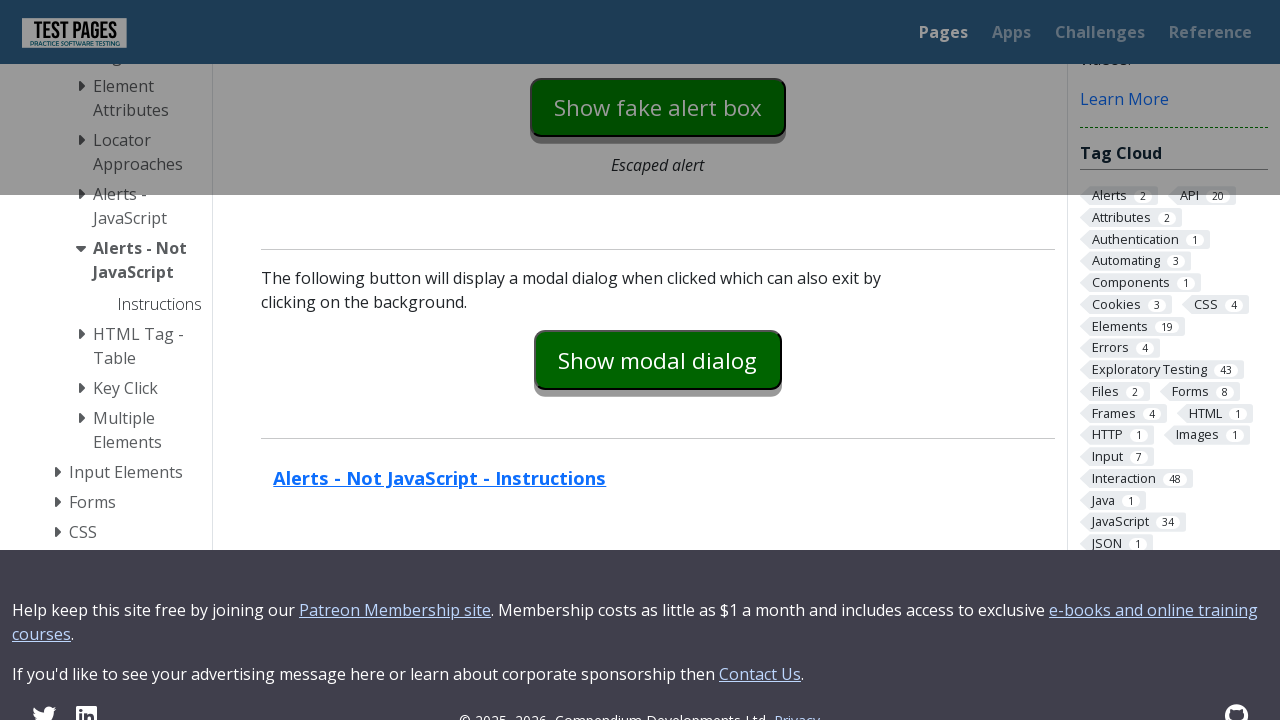

Focused on OK button in modal dialog on #dialog-ok
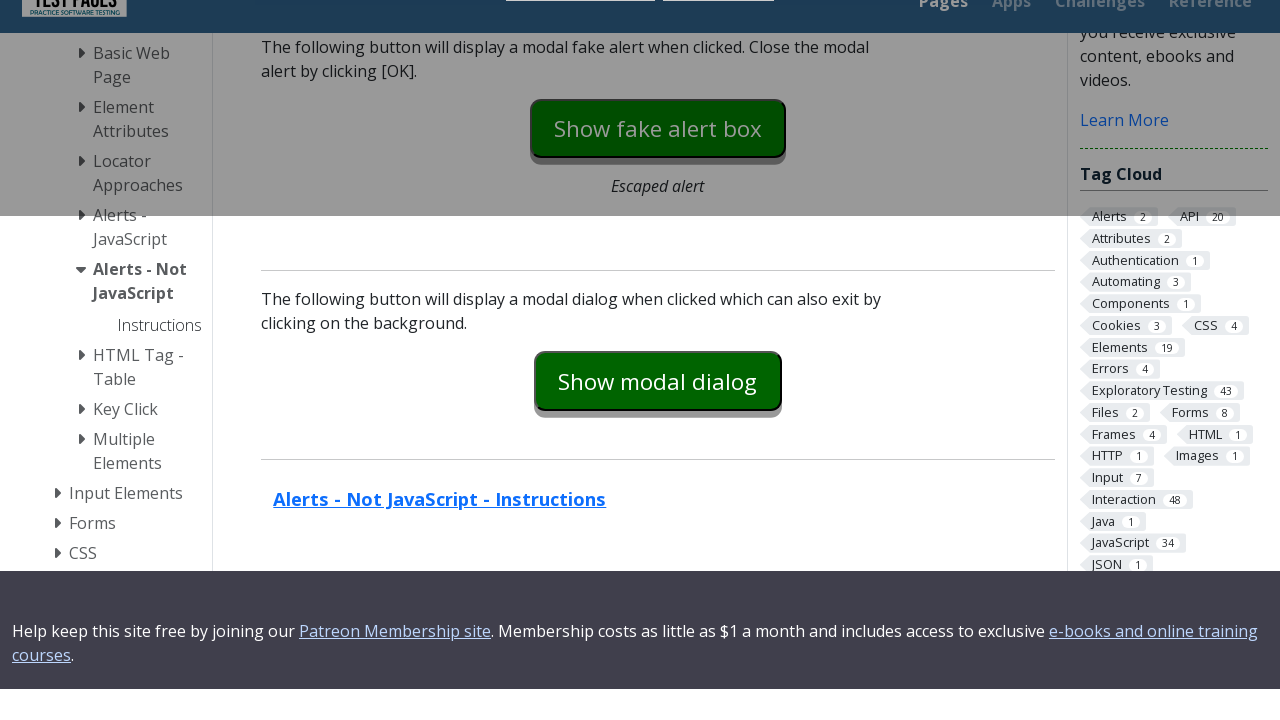

Pressed Escape key on OK button to close modal
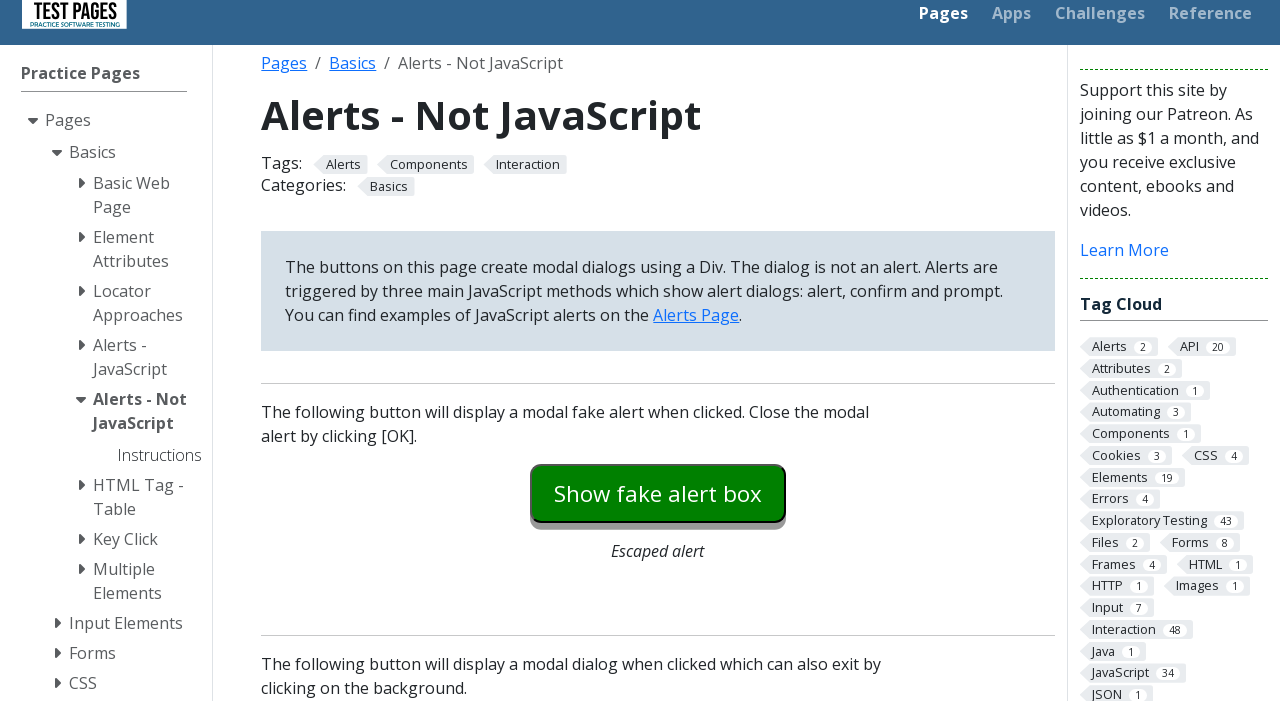

Verified modal dialog text is hidden - modal successfully closed
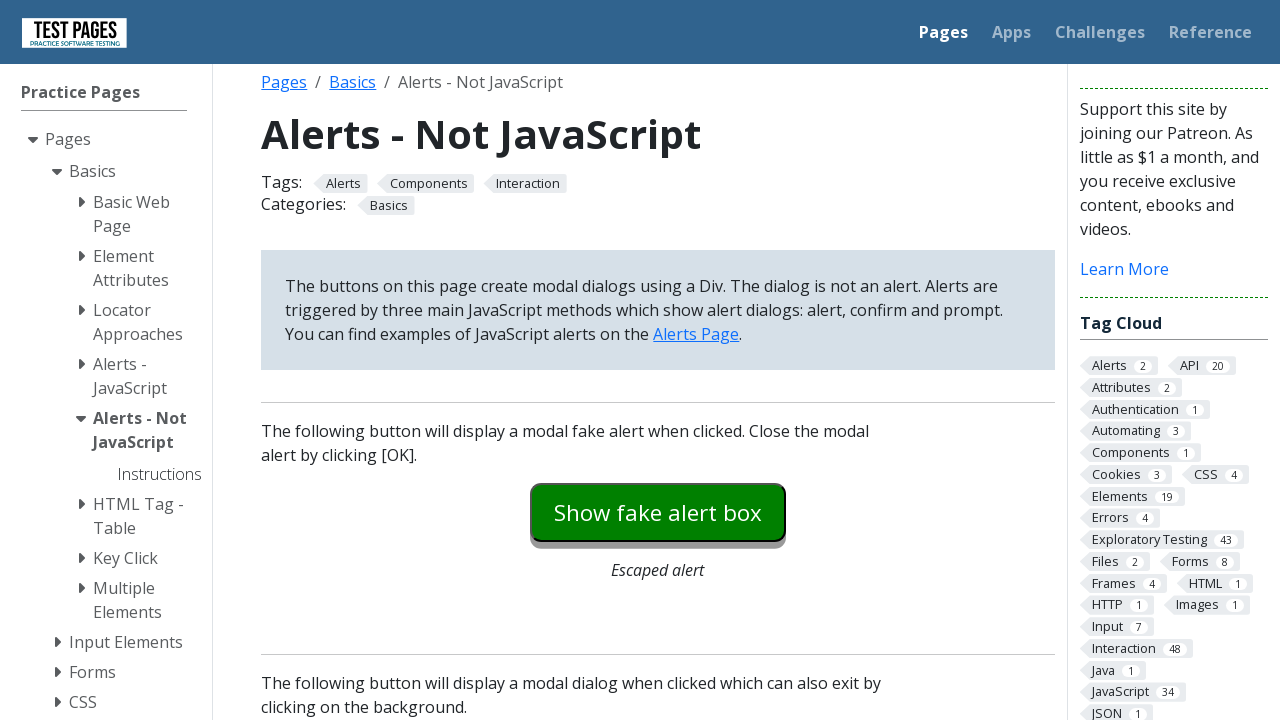

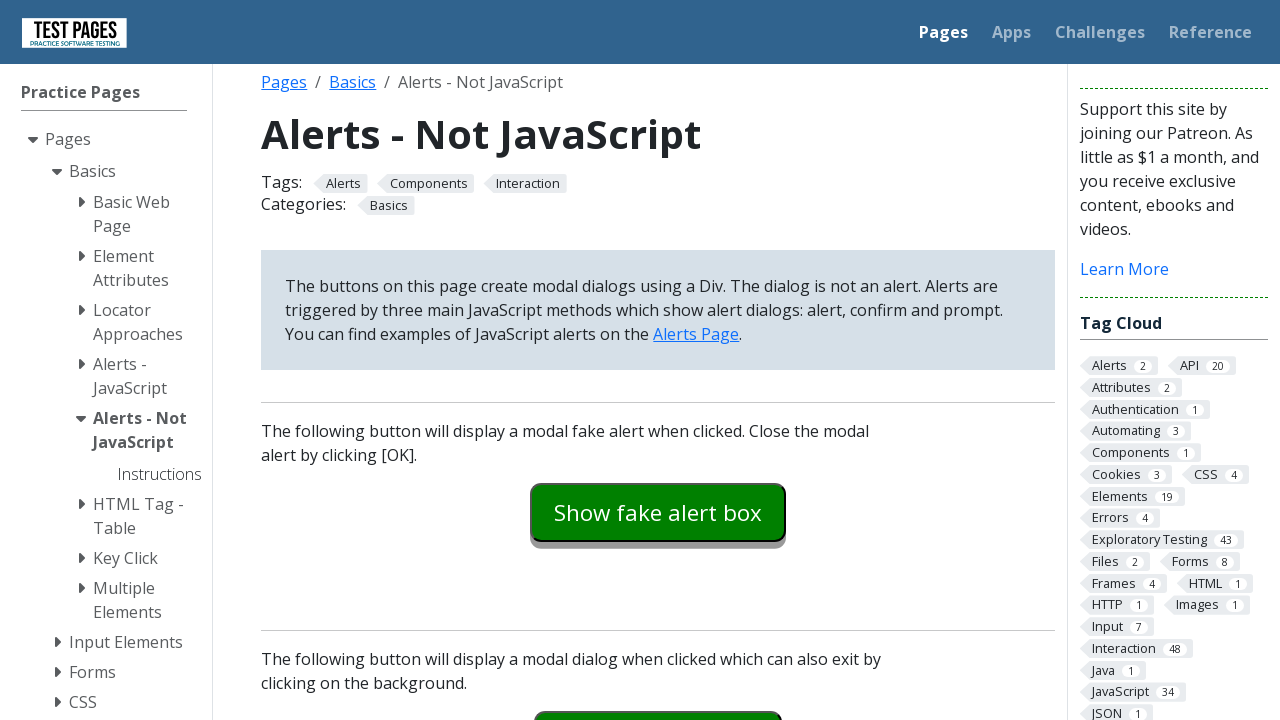